Tests comprehensive search functionality by filling in keyword, selecting multiple dropdown filters (section, subsection, deal type, region, time period) and verifying search results

Starting URL: https://www.ss.lv/lv/search/

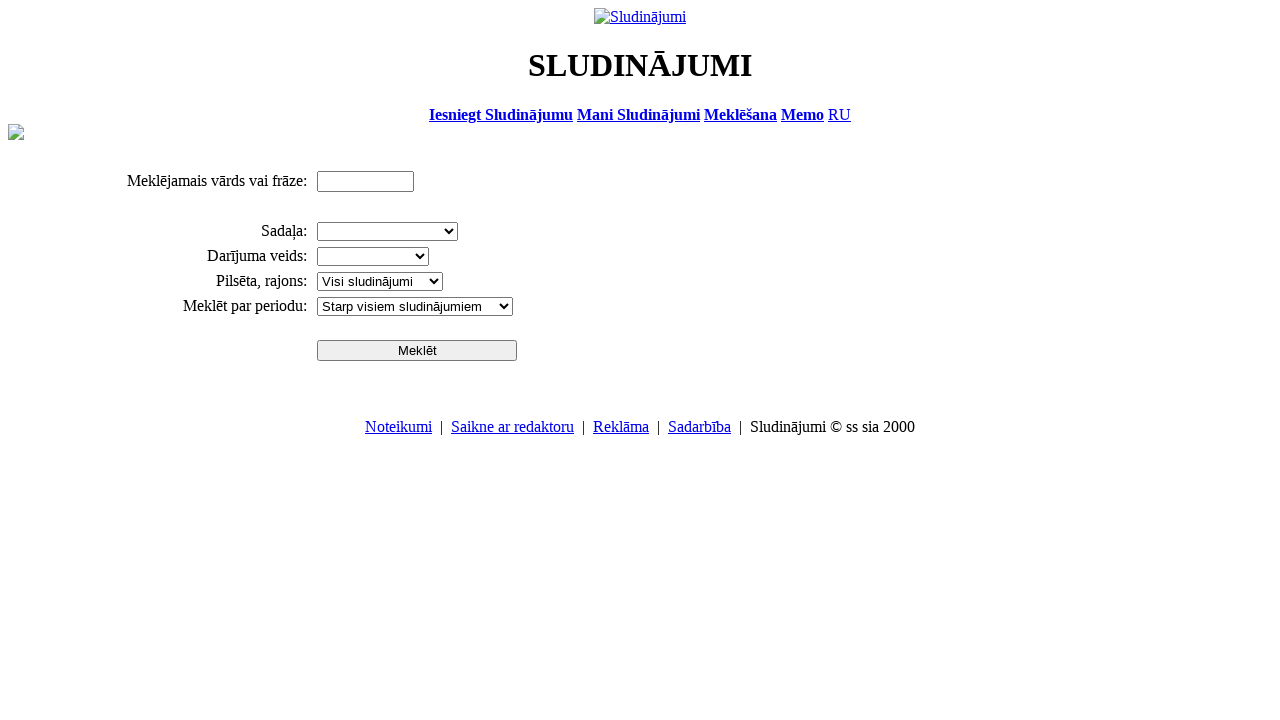

Filled search keyword field with 'audi' on input[name='txt']
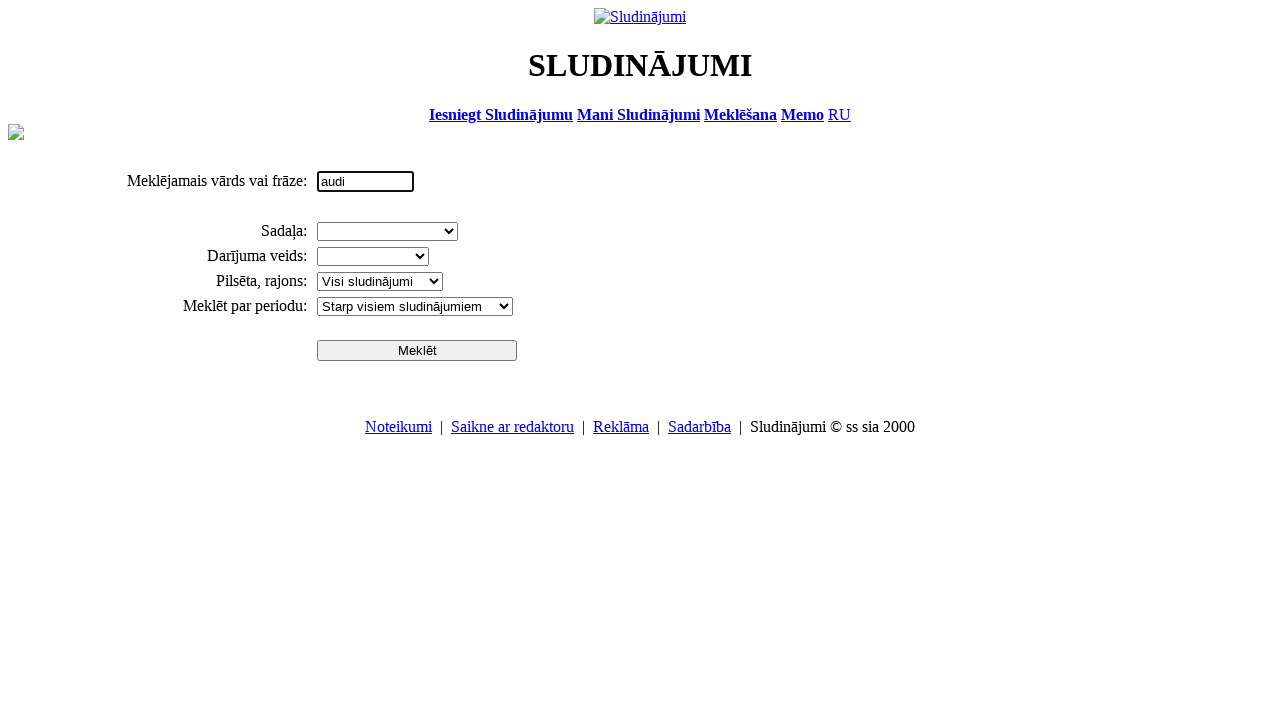

Selected 'Transports' from section dropdown on select[name='cid_0']
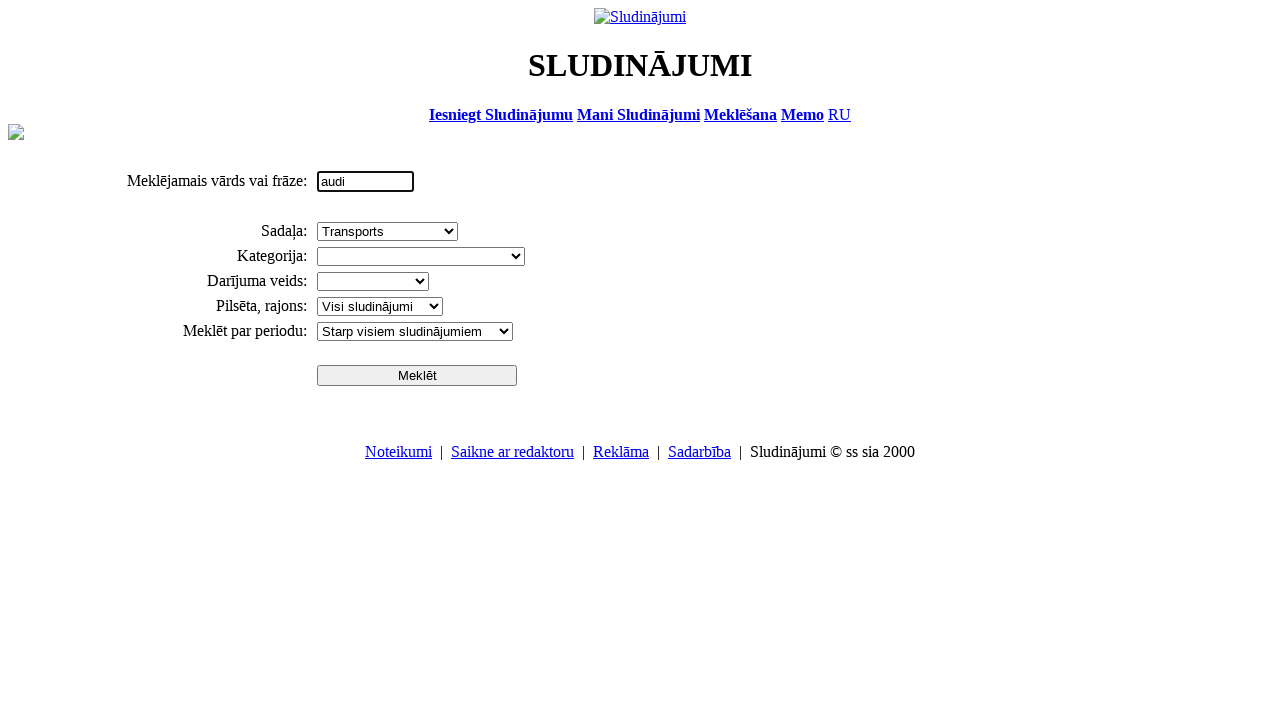

Selected 'Vieglie auto' from subsection dropdown on select[name='cid_1']
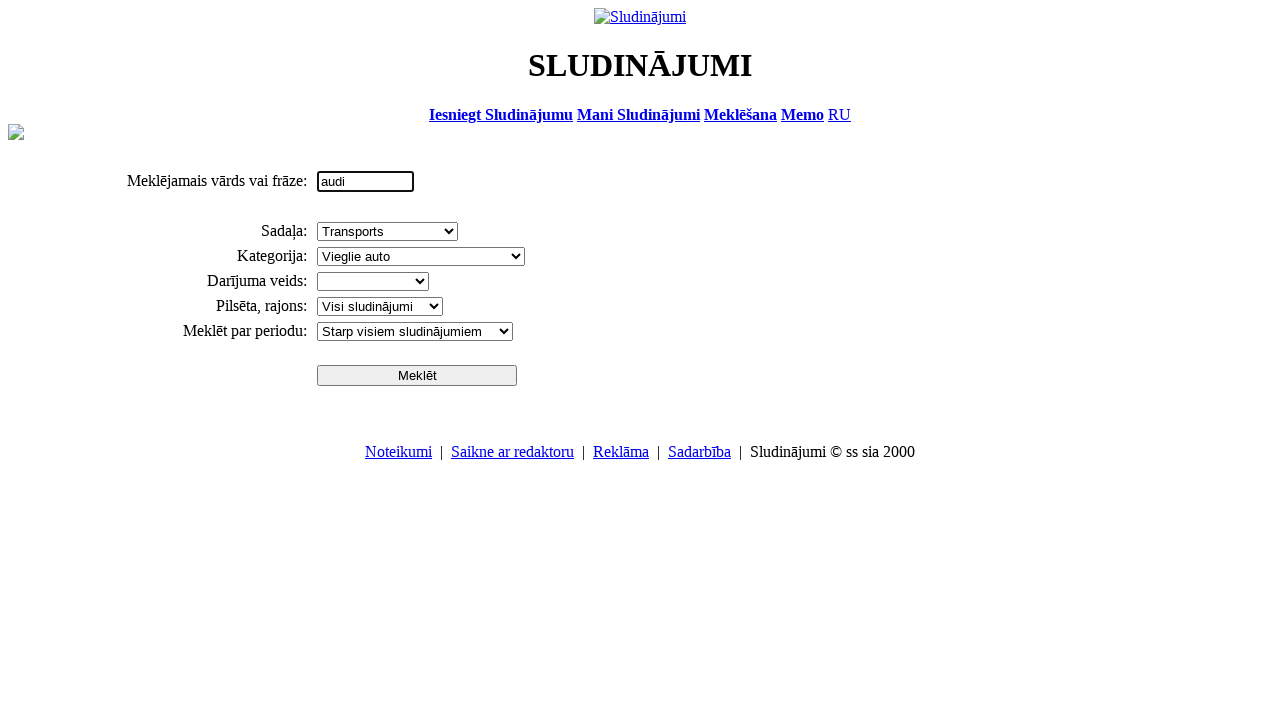

Selected 'Pārdod' from deal type dropdown on select[name='sid']
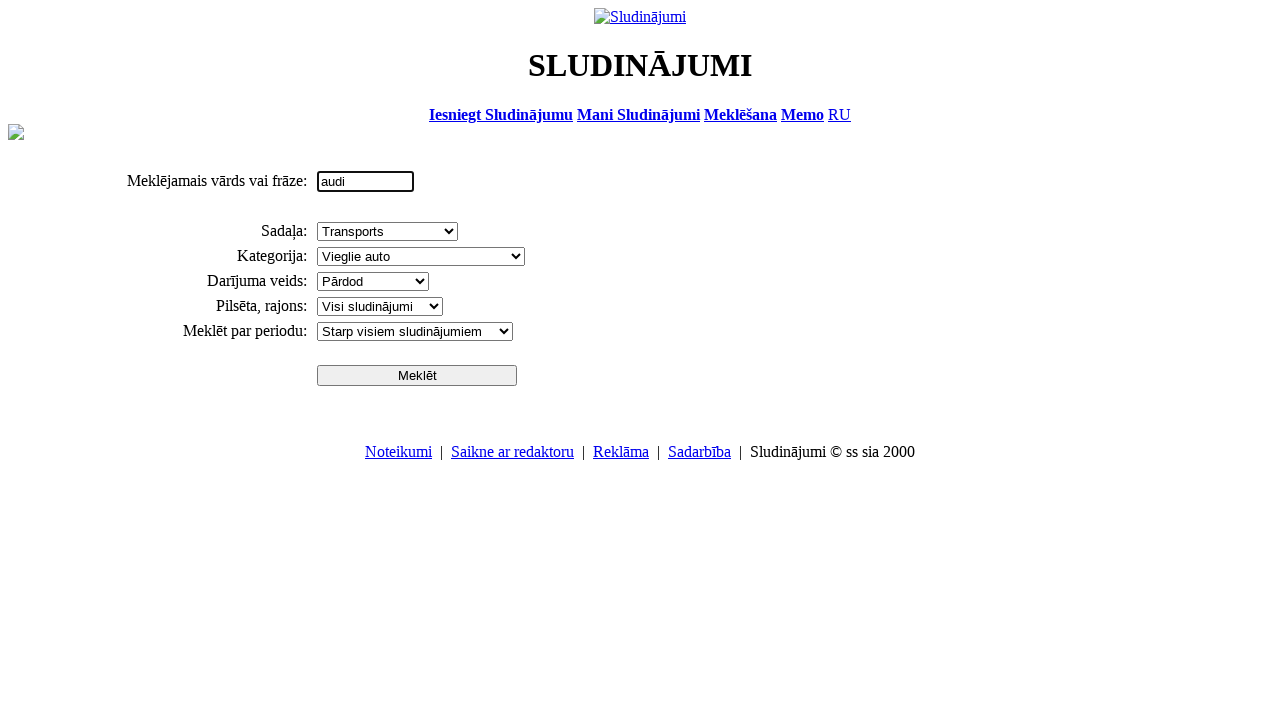

Selected 'Rīga' from region dropdown on select[name='search_region']
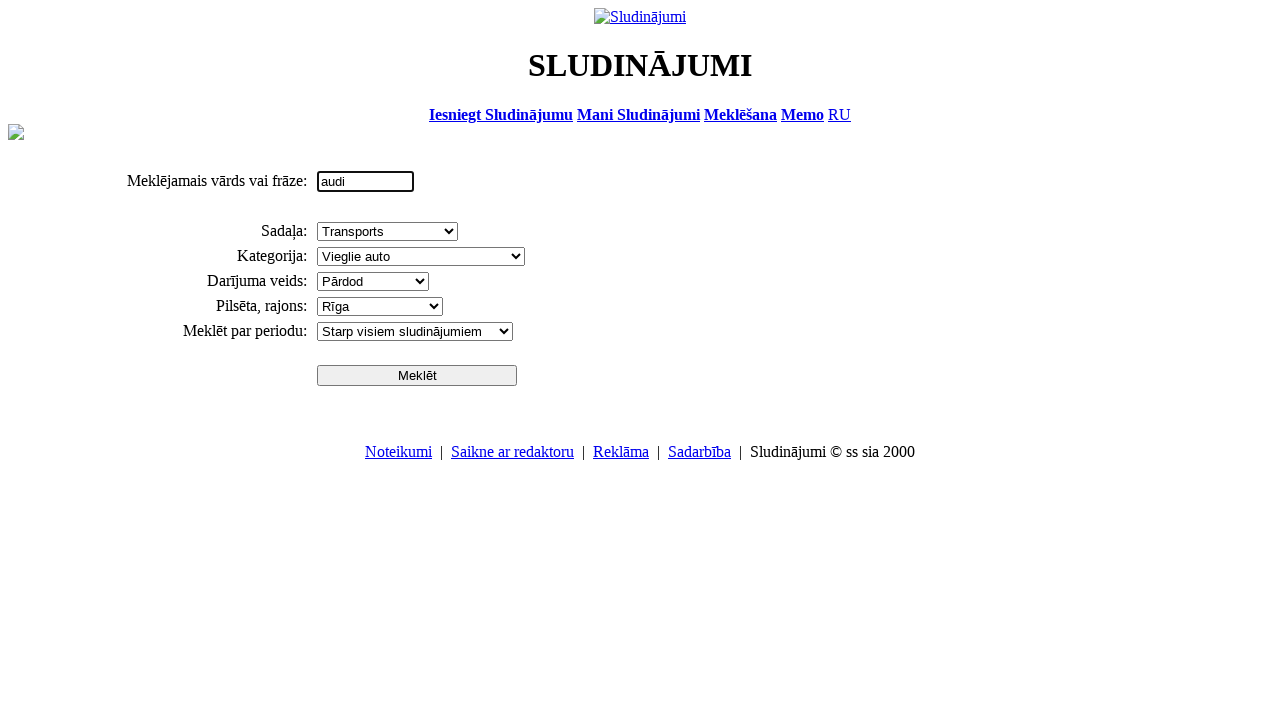

Selected 'Pēdējās 3 dienās' from time period dropdown on select[name='pr']
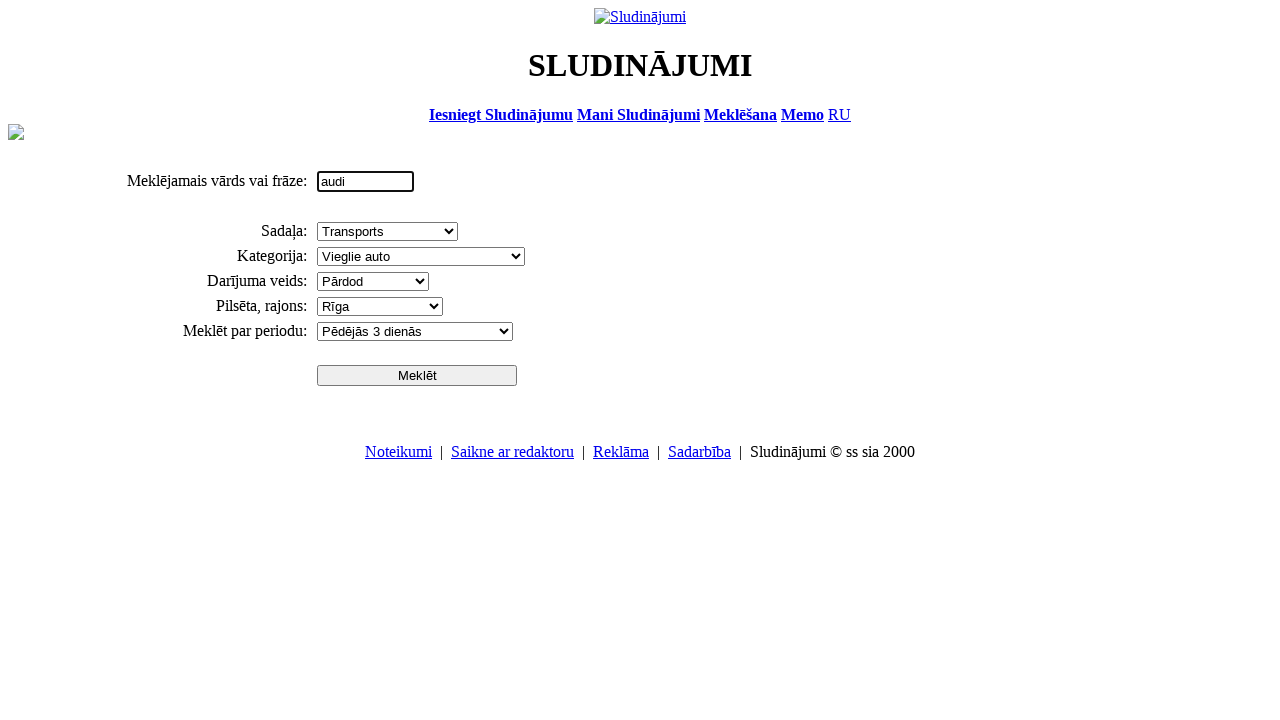

Clicked search button to execute comprehensive search at (417, 375) on input[name='btn']
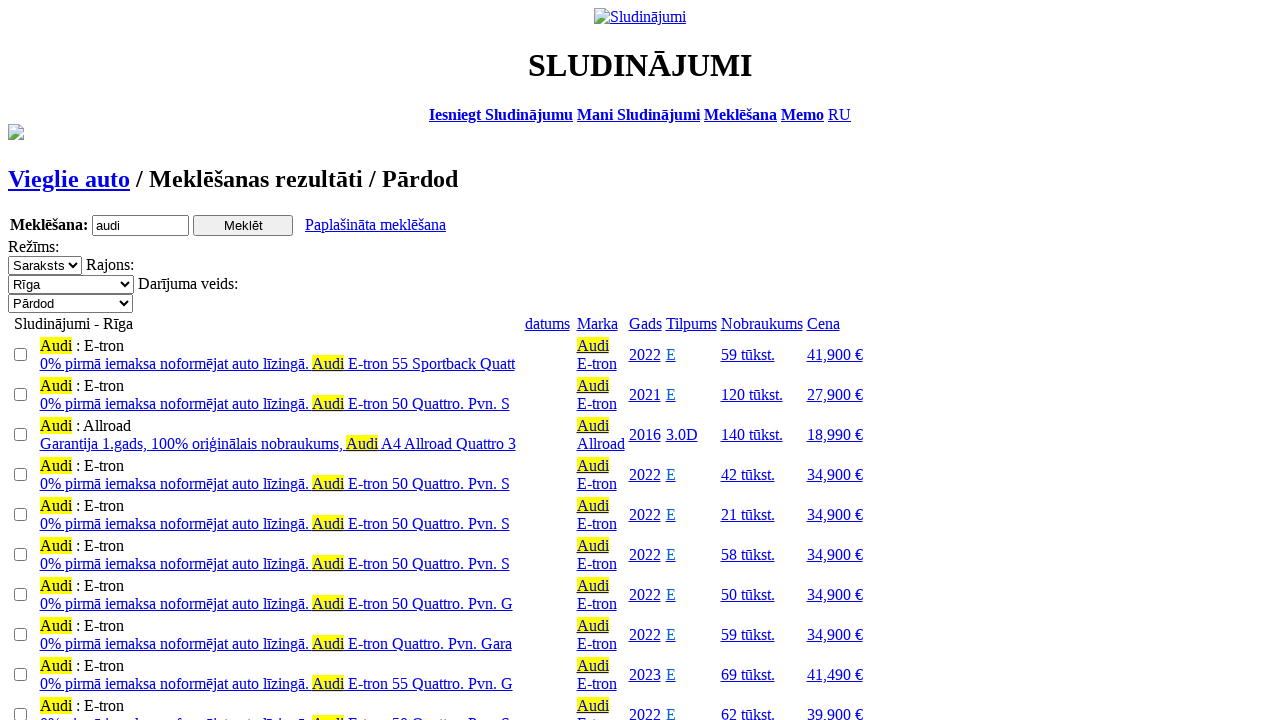

Search results loaded and verified with Audi listings
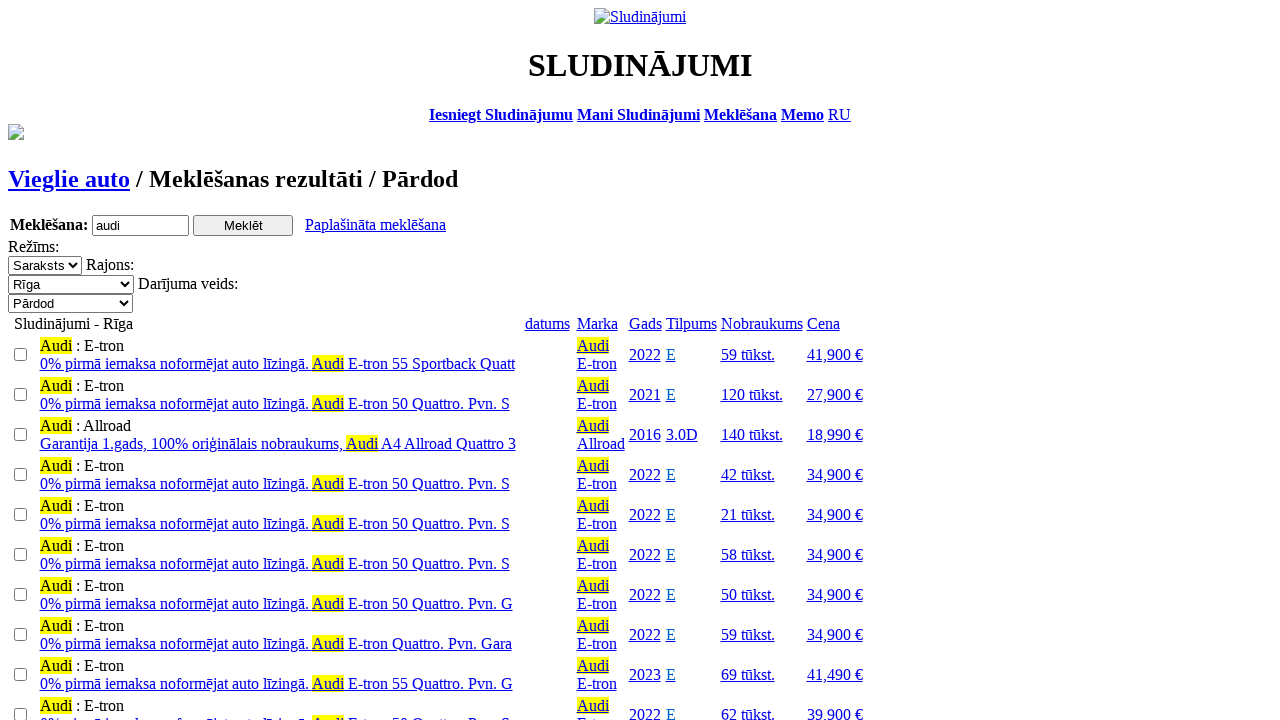

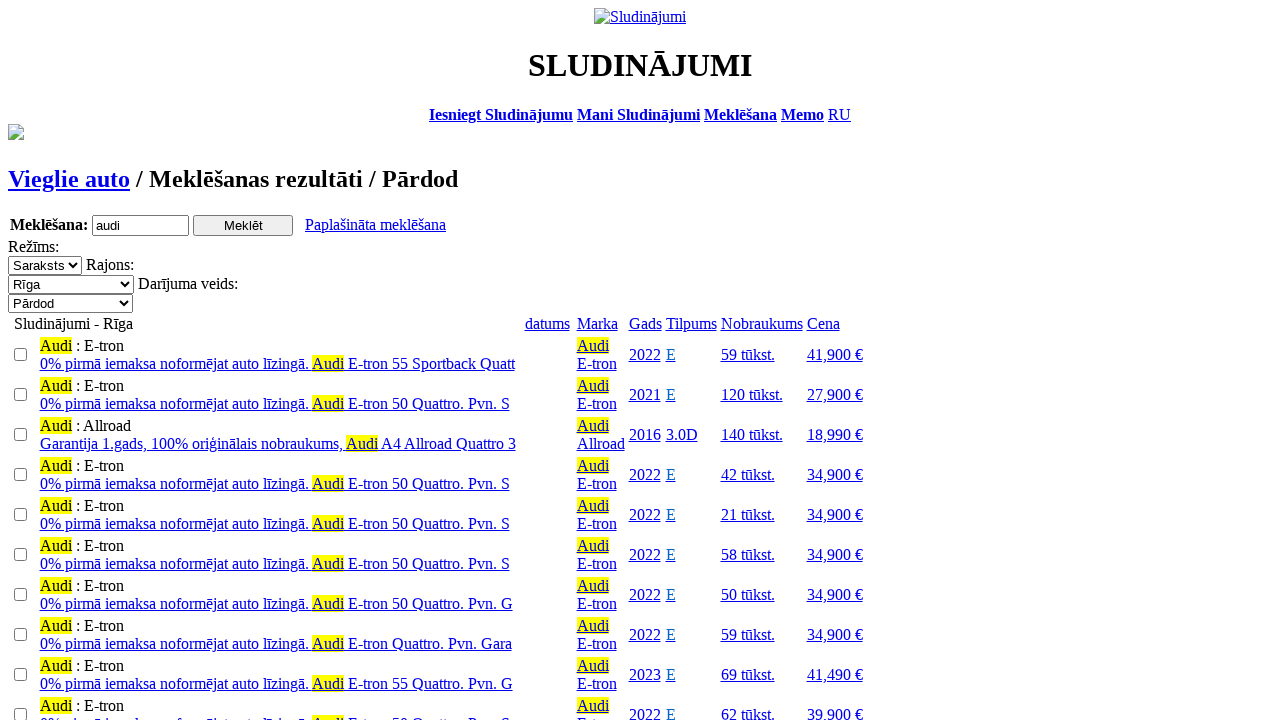